Tests navigation to status code 301 page by clicking the corresponding link

Starting URL: https://the-internet.herokuapp.com/status_codes

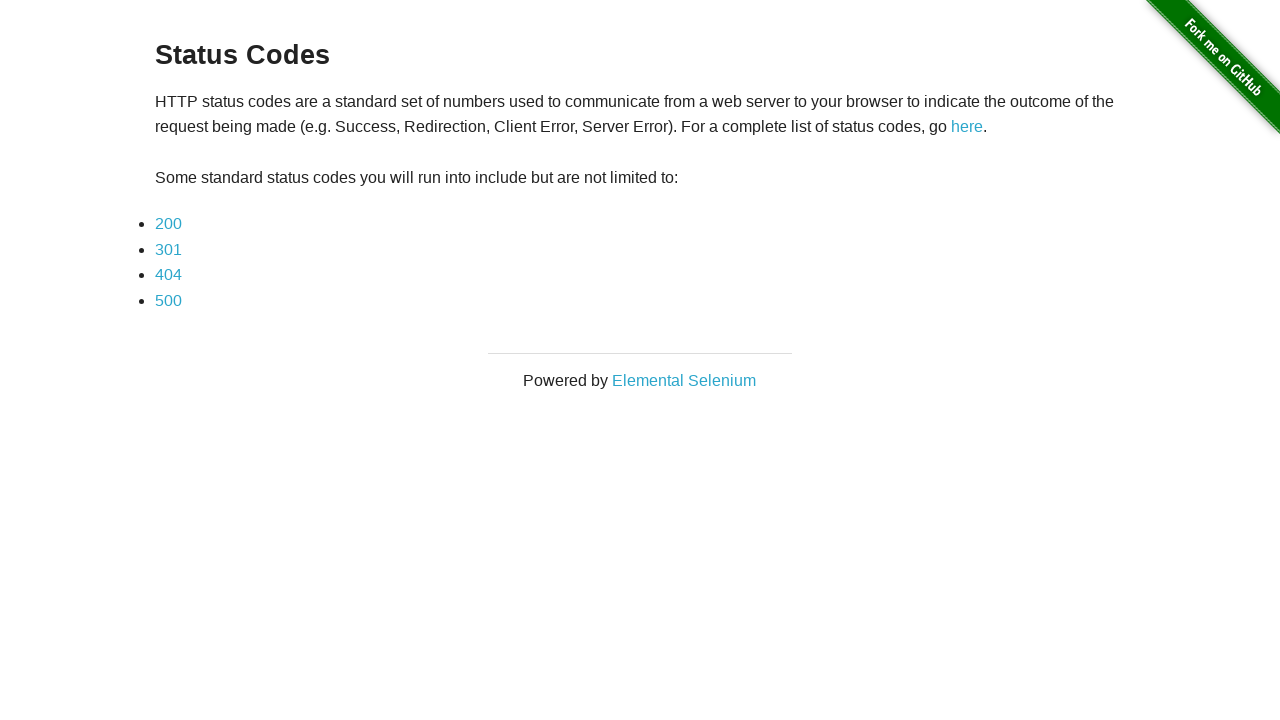

Waited for 301 status code link to be present
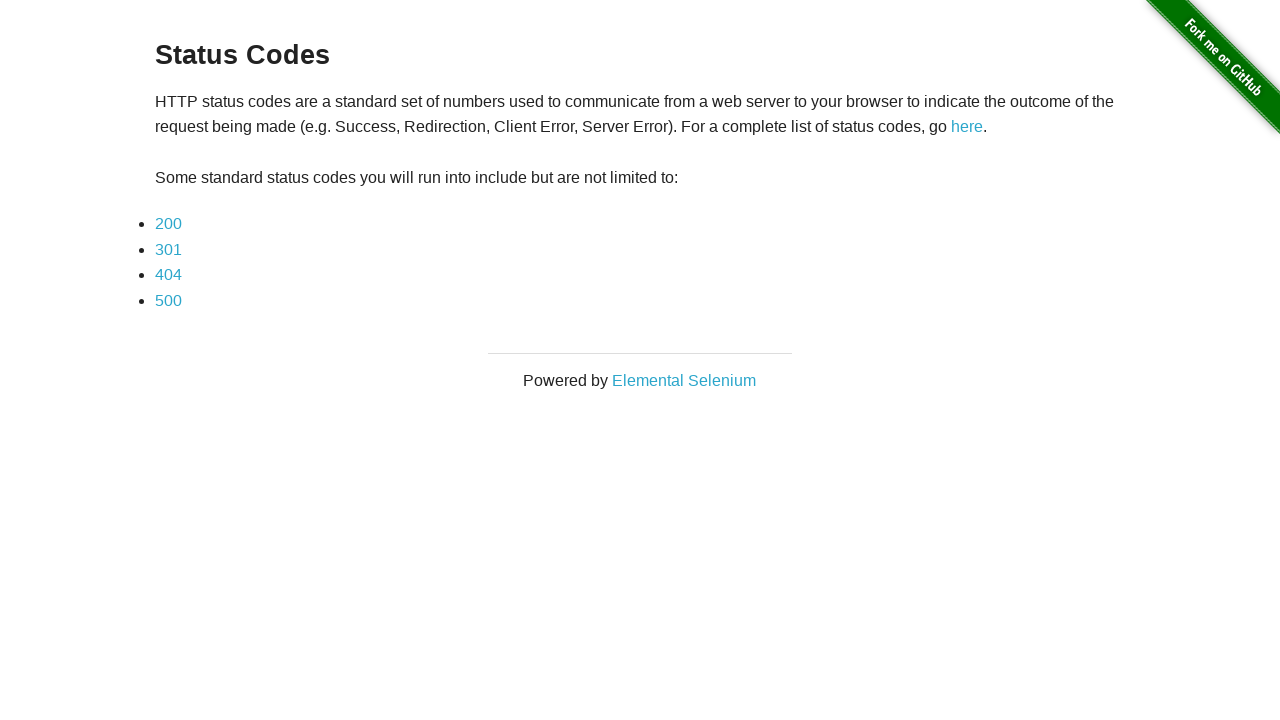

Clicked the 301 status code link at (168, 249) on text=301
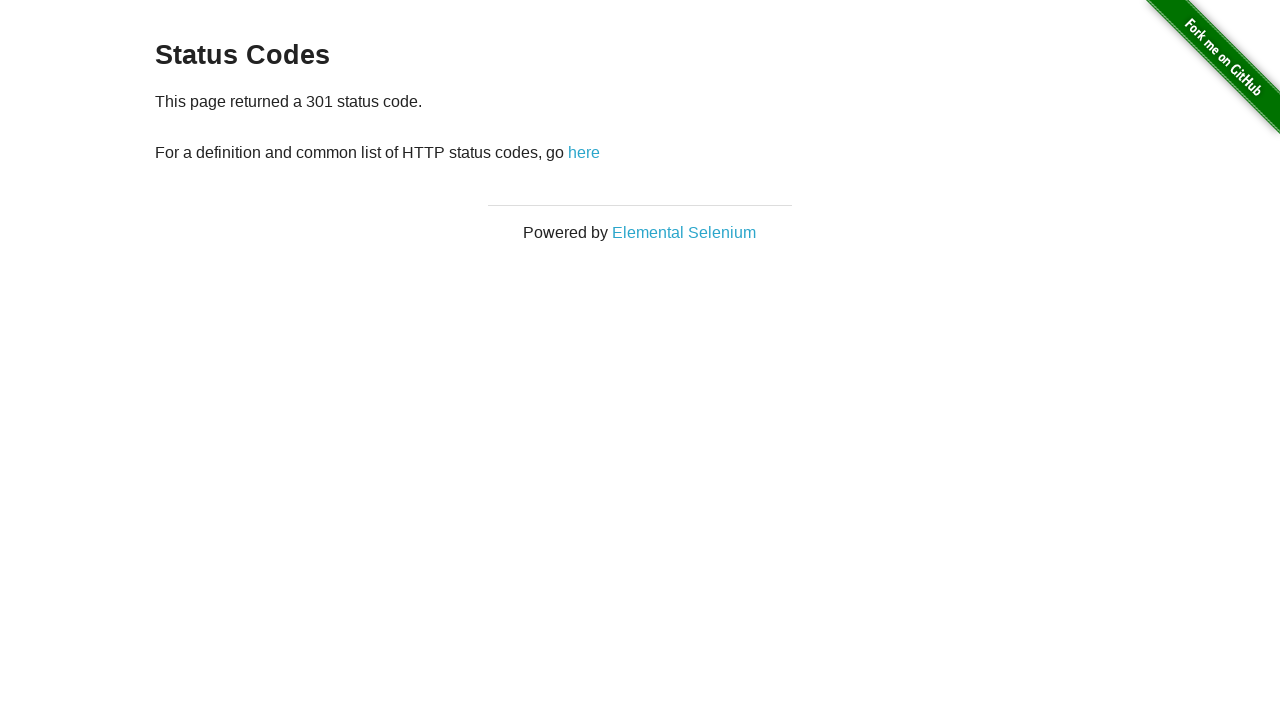

Navigation to 301 status code page completed
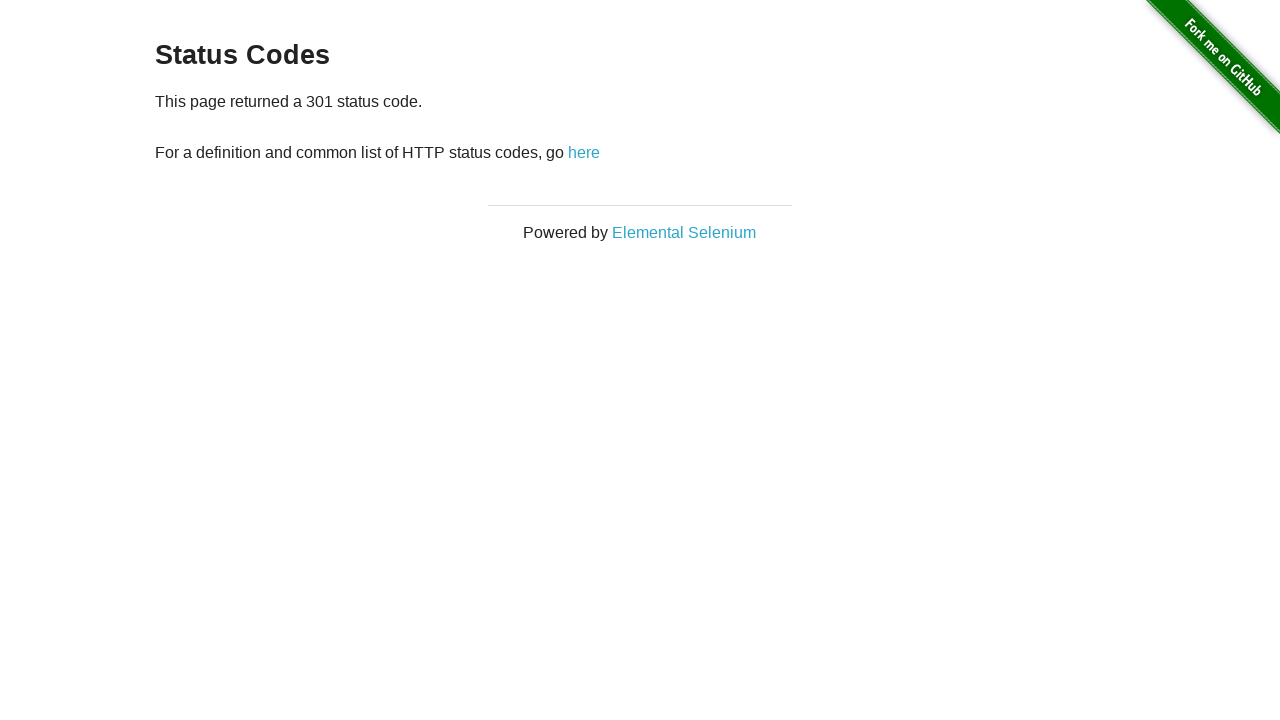

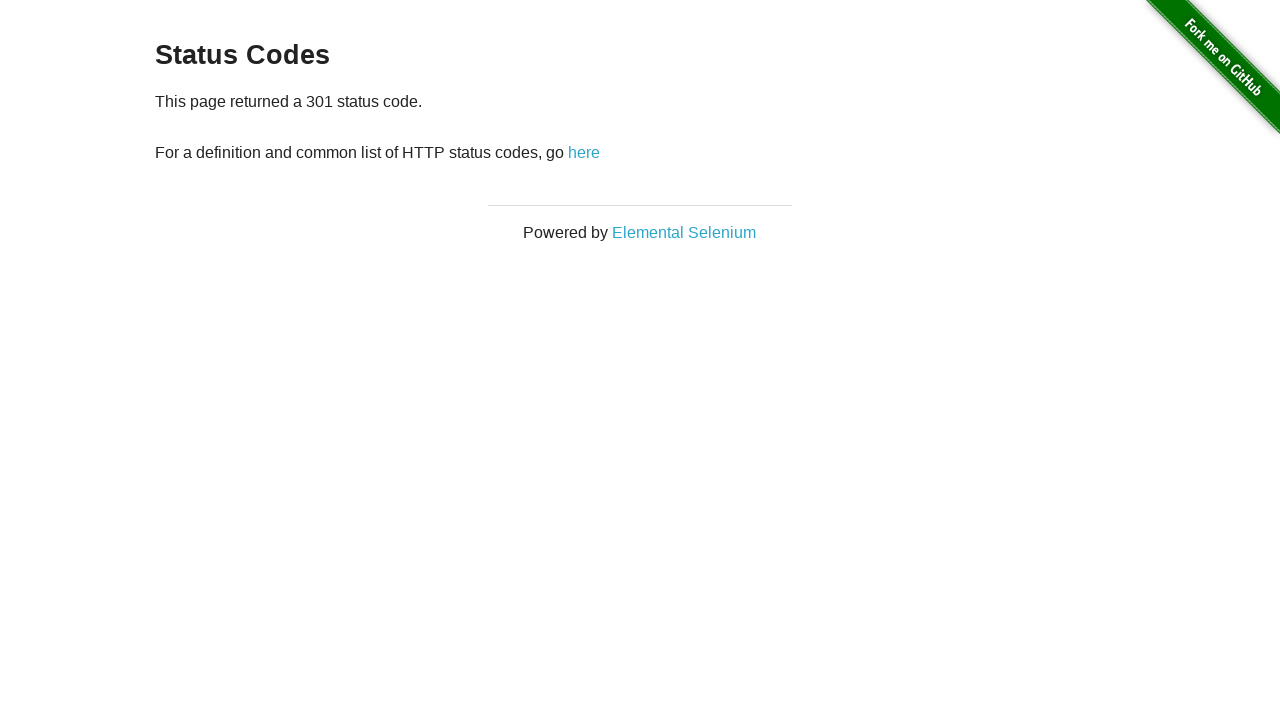